Verifies that the page title is correct after navigating to login page

Starting URL: https://the-internet.herokuapp.com/

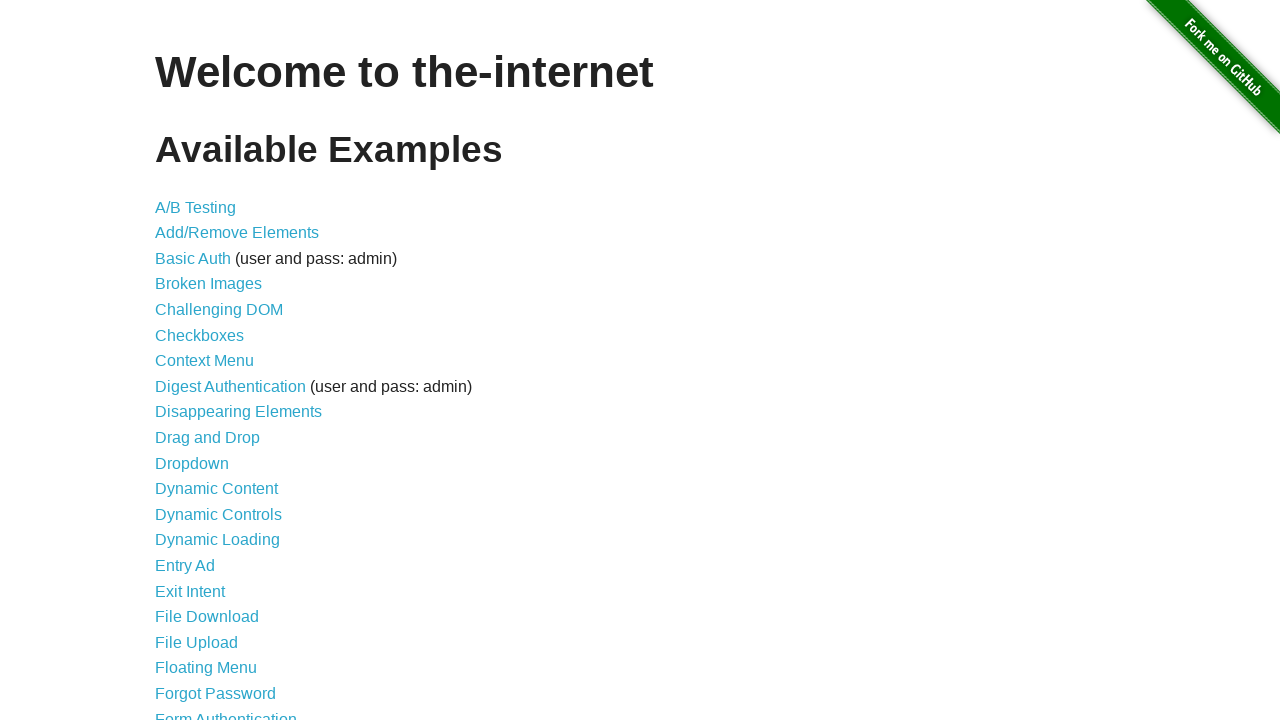

Navigated to the-internet.herokuapp.com home page
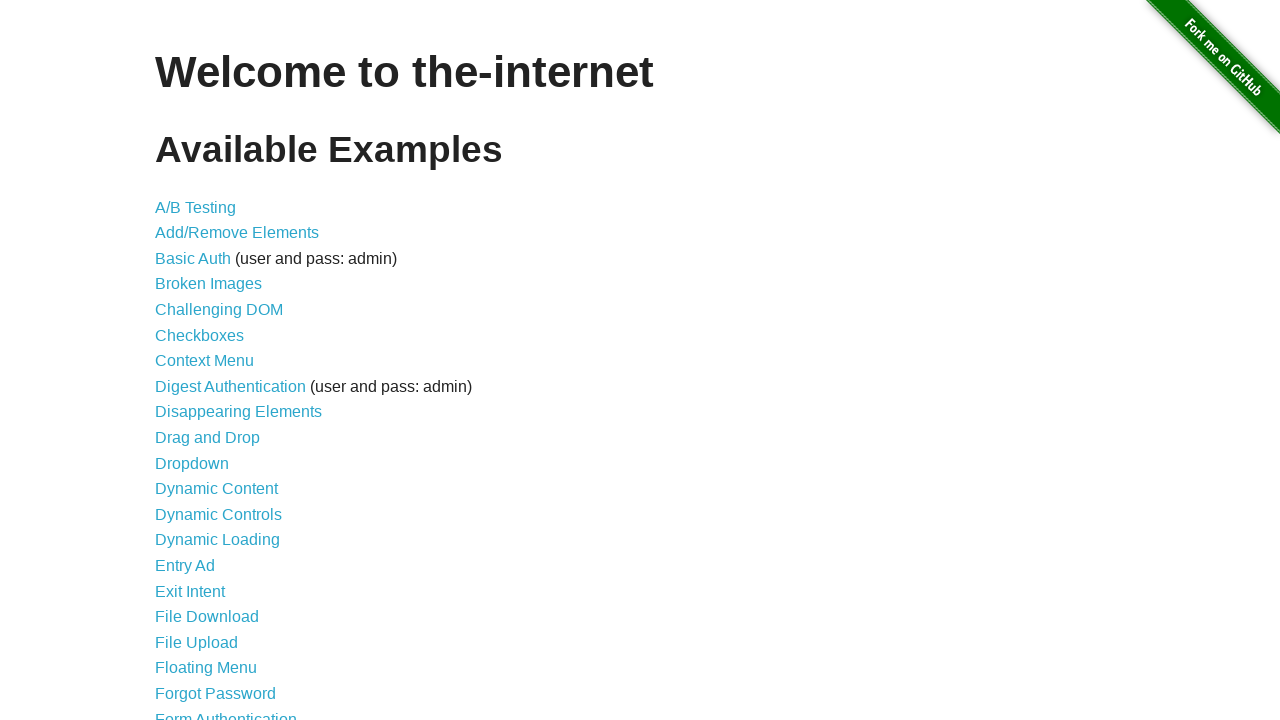

Clicked on Form Authentication link at (226, 712) on a[href="/login"]
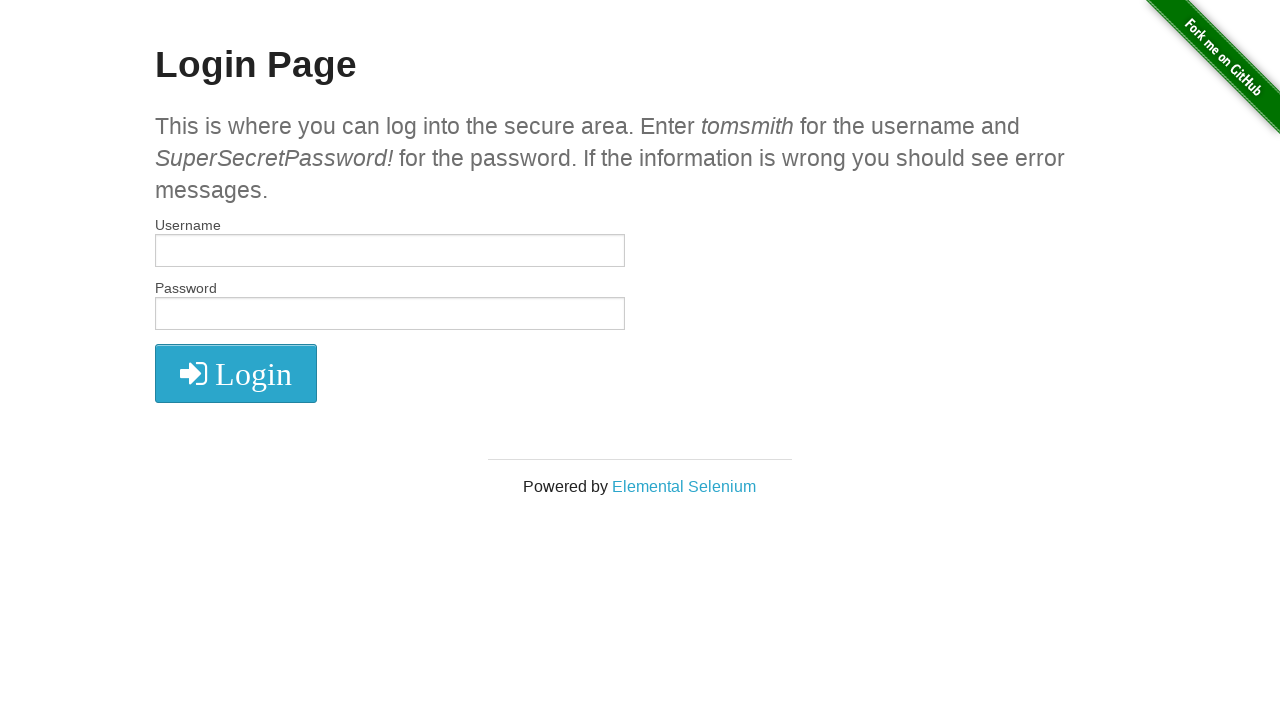

Retrieved page title text
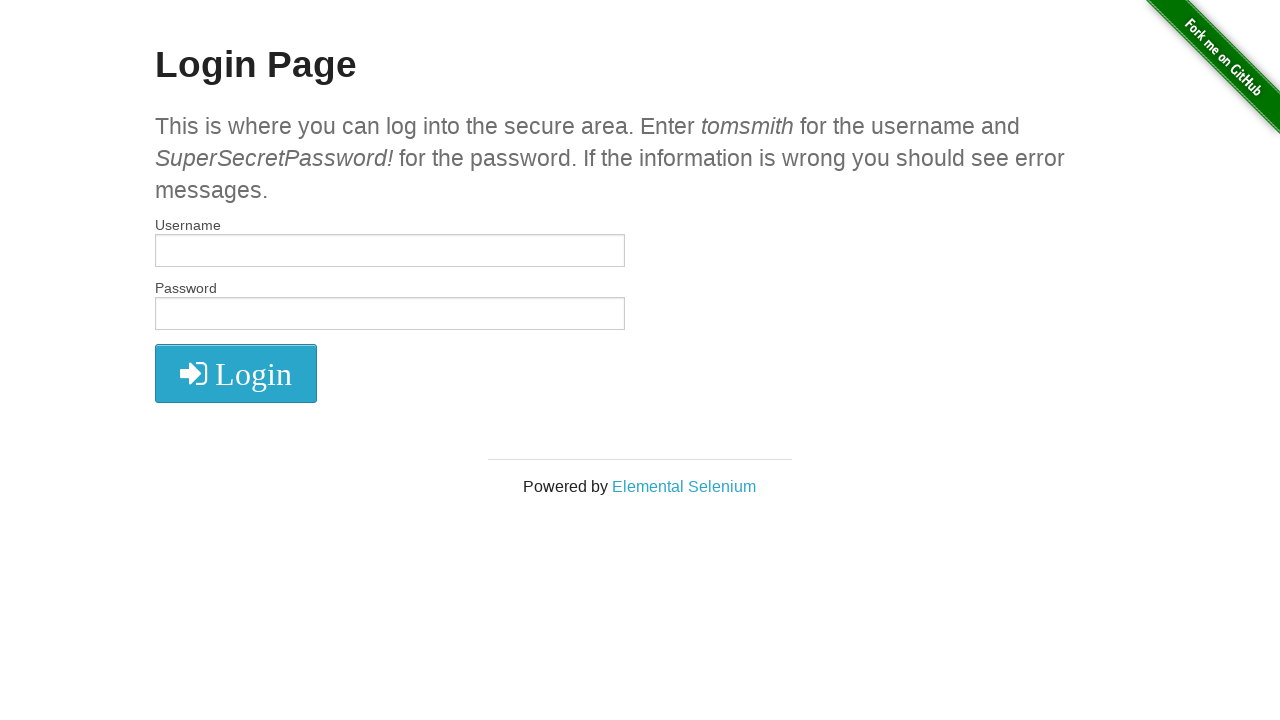

Verified that page title is 'Login Page'
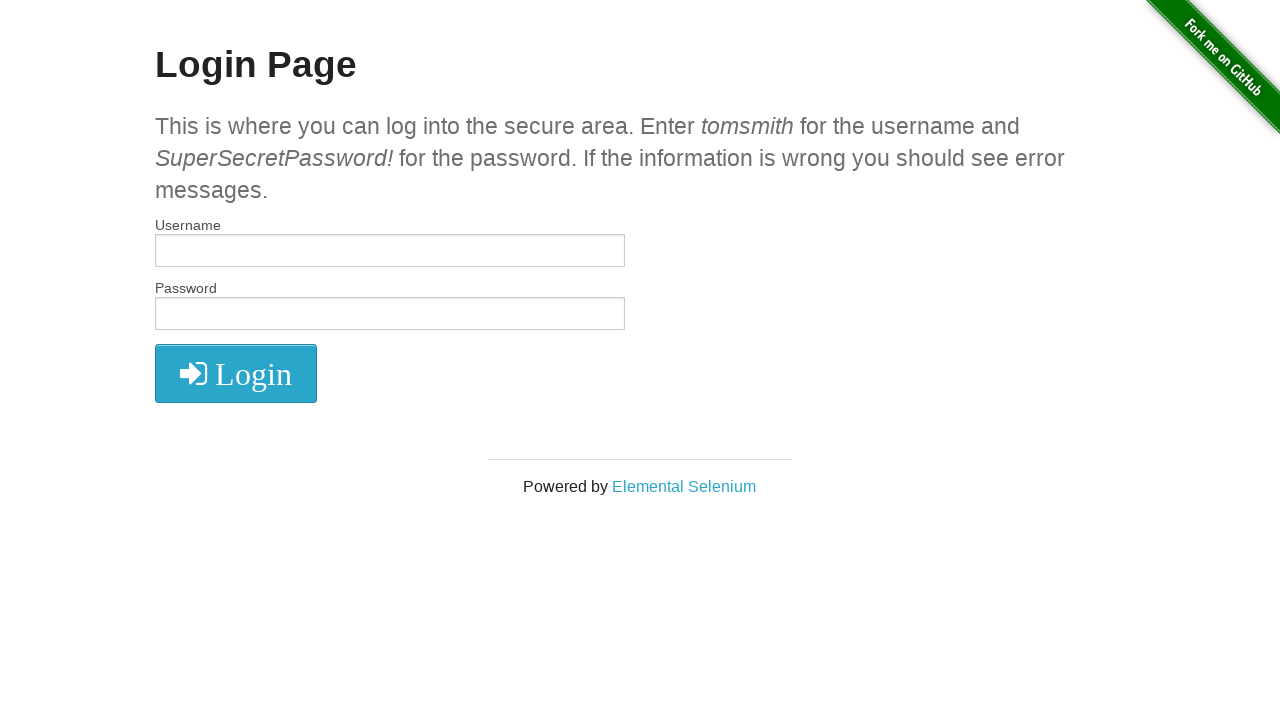

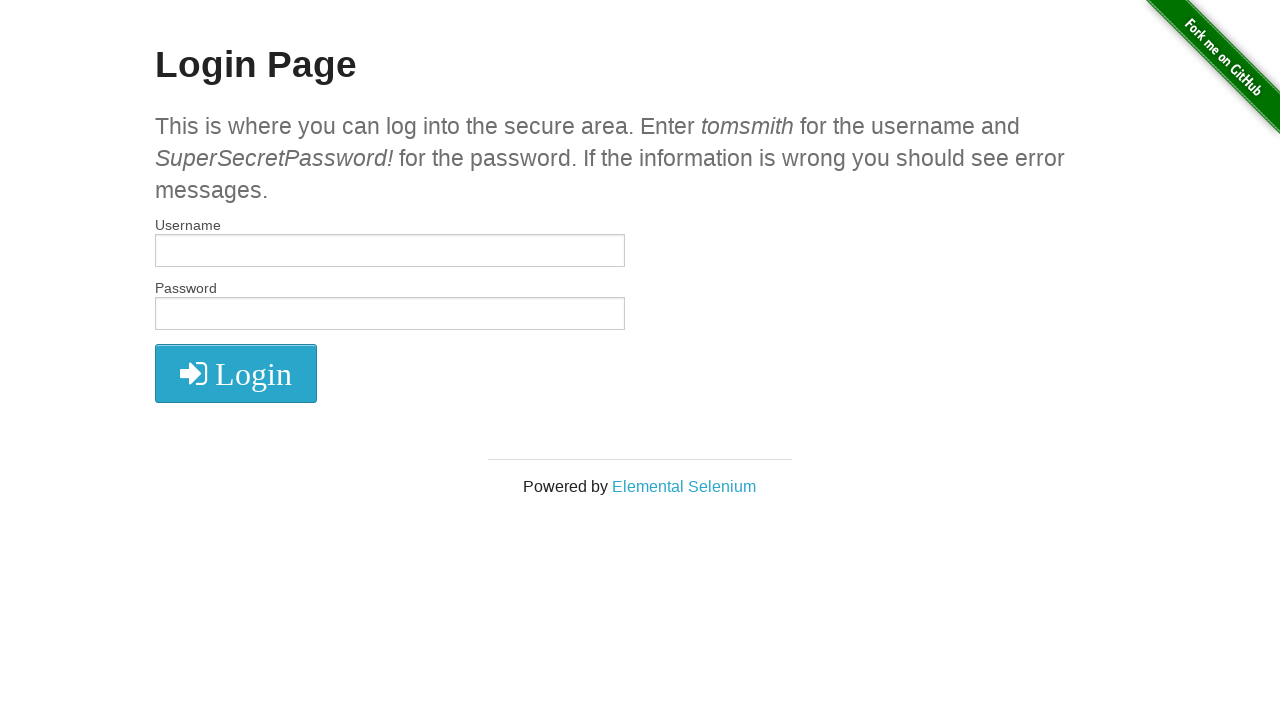